Tests Wikipedia search widget by entering text into the search input field

Starting URL: https://testautomationpractice.blogspot.com/

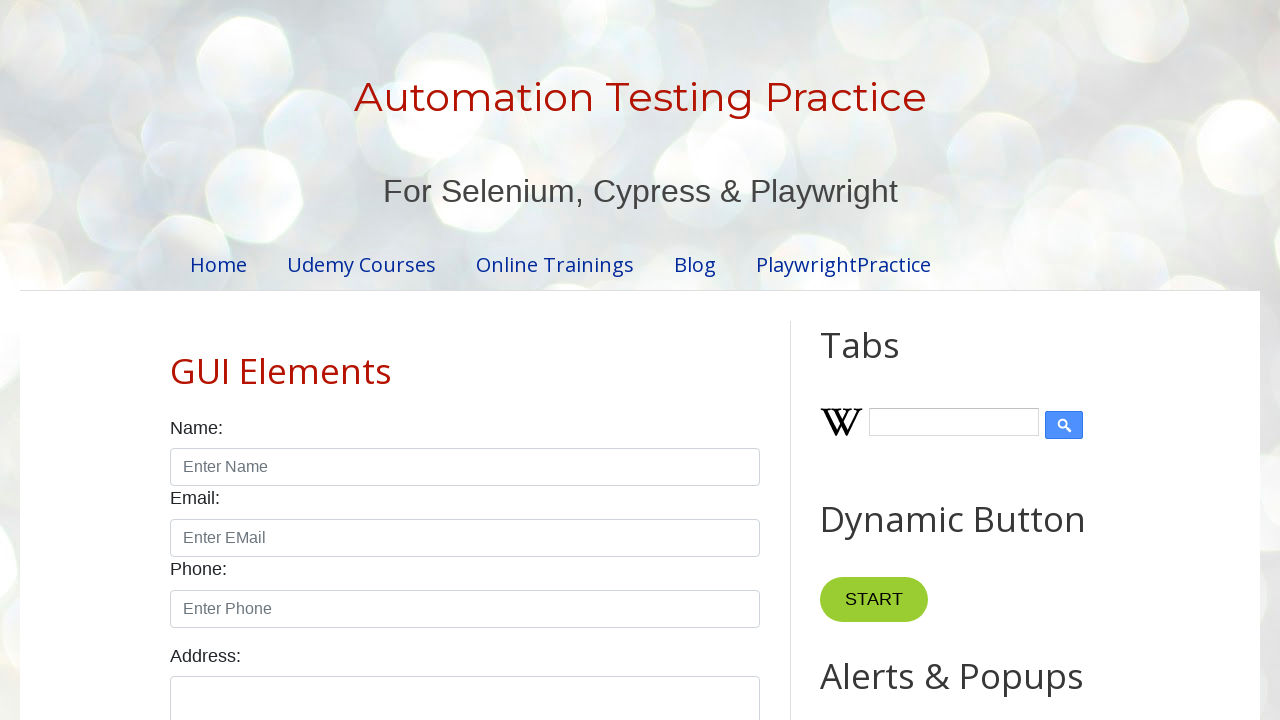

Entered 'Nandhini' into Wikipedia search input field on #Wikipedia1_wikipedia-search-input
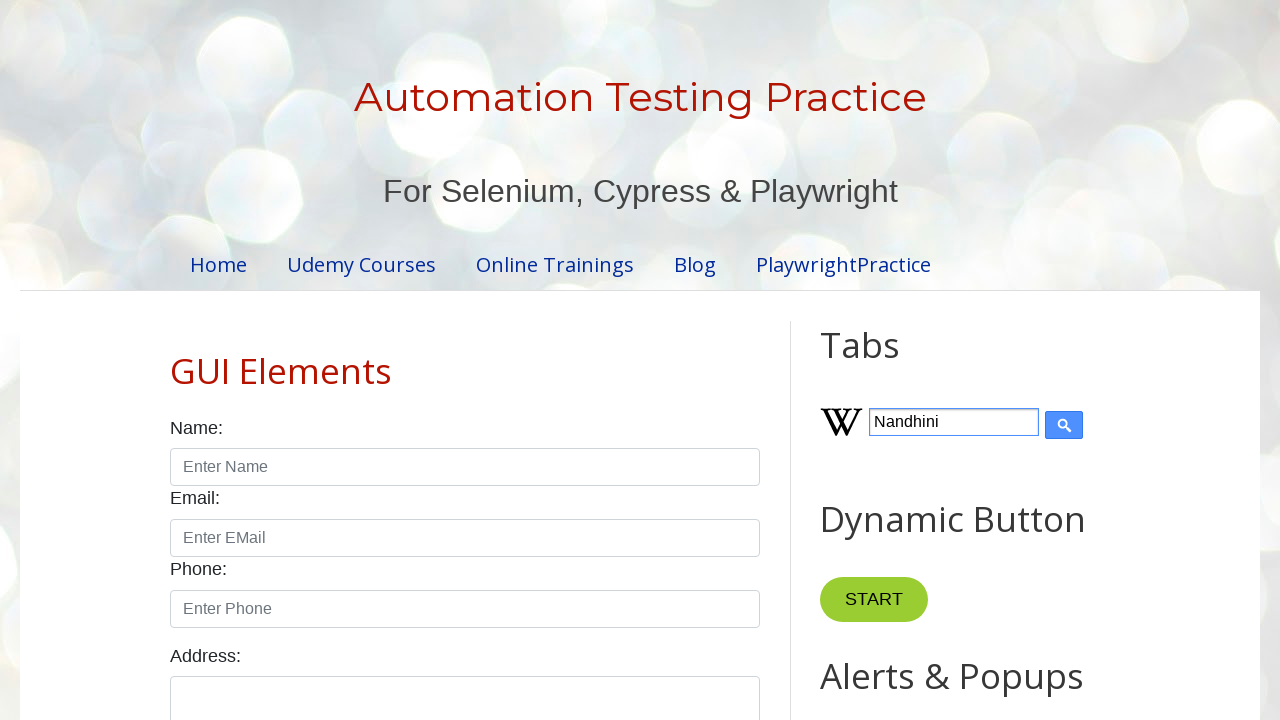

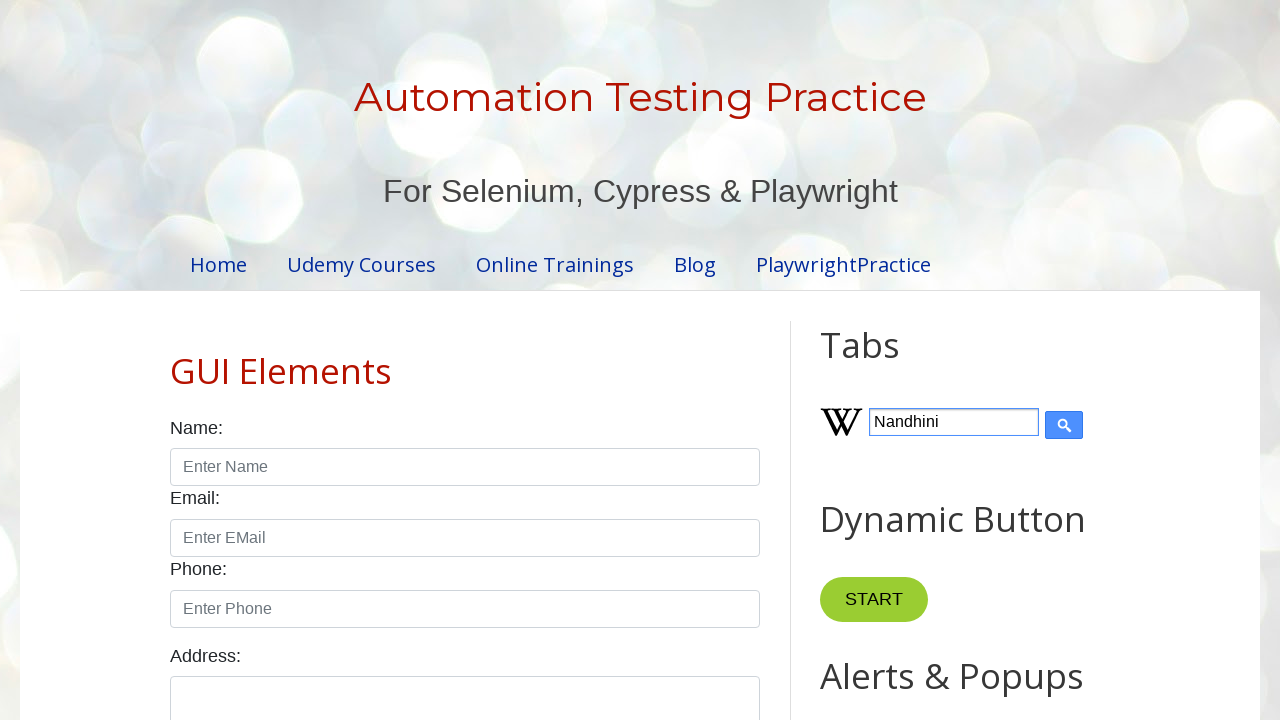